Tests basic browser navigation to Redbus website and verifies the page loads by checking the title is present

Starting URL: https://www.redbus.in

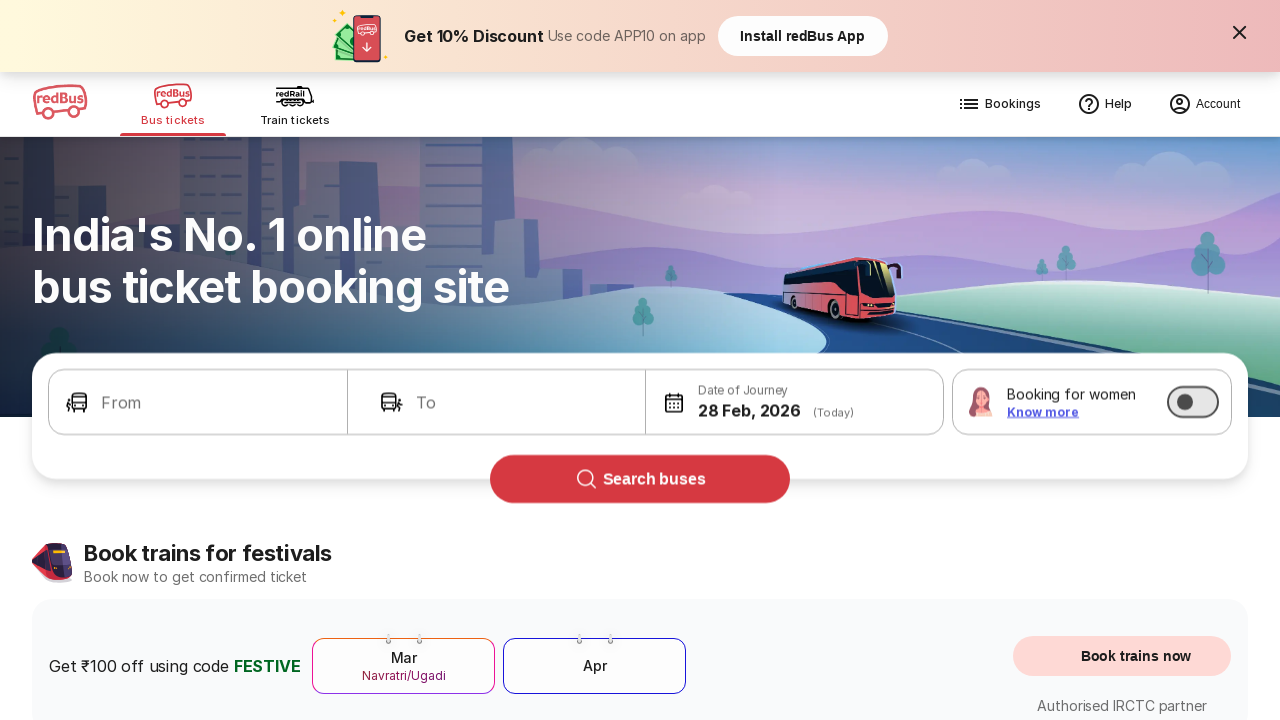

Page loaded with domcontentloaded state
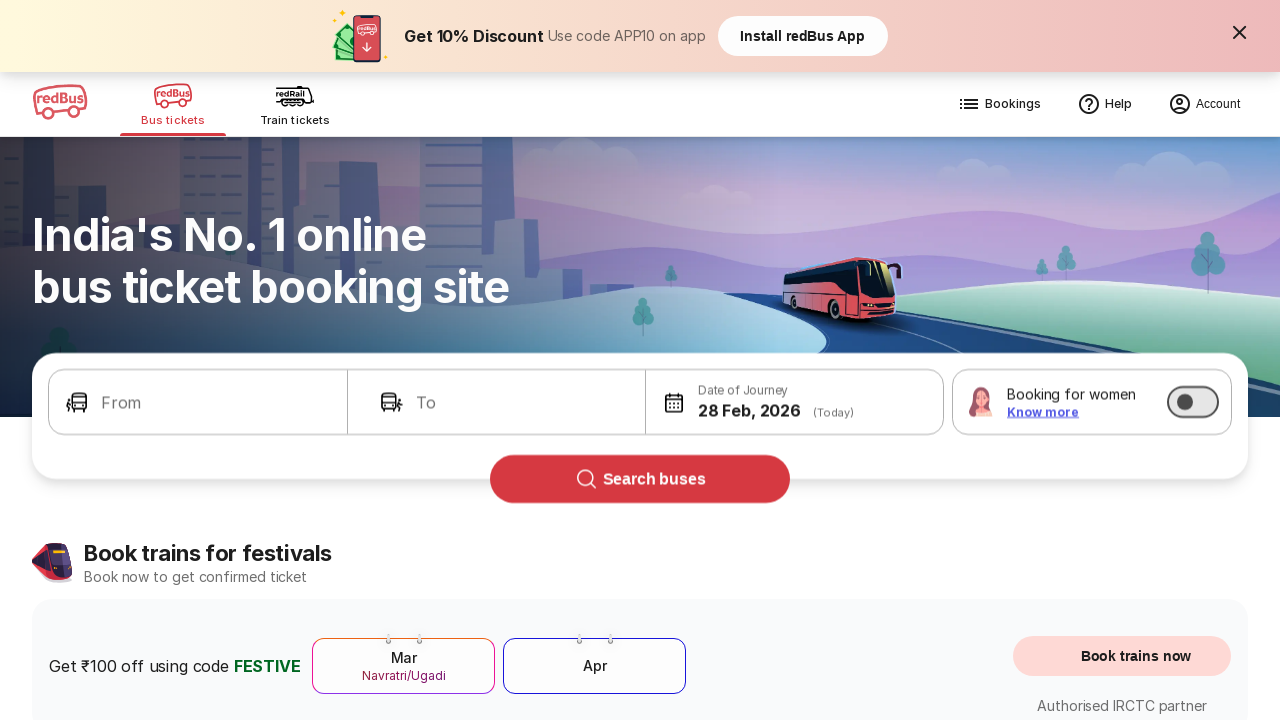

Retrieved page title: Bus Booking Online and Train Tickets at Lowest Price - redBus
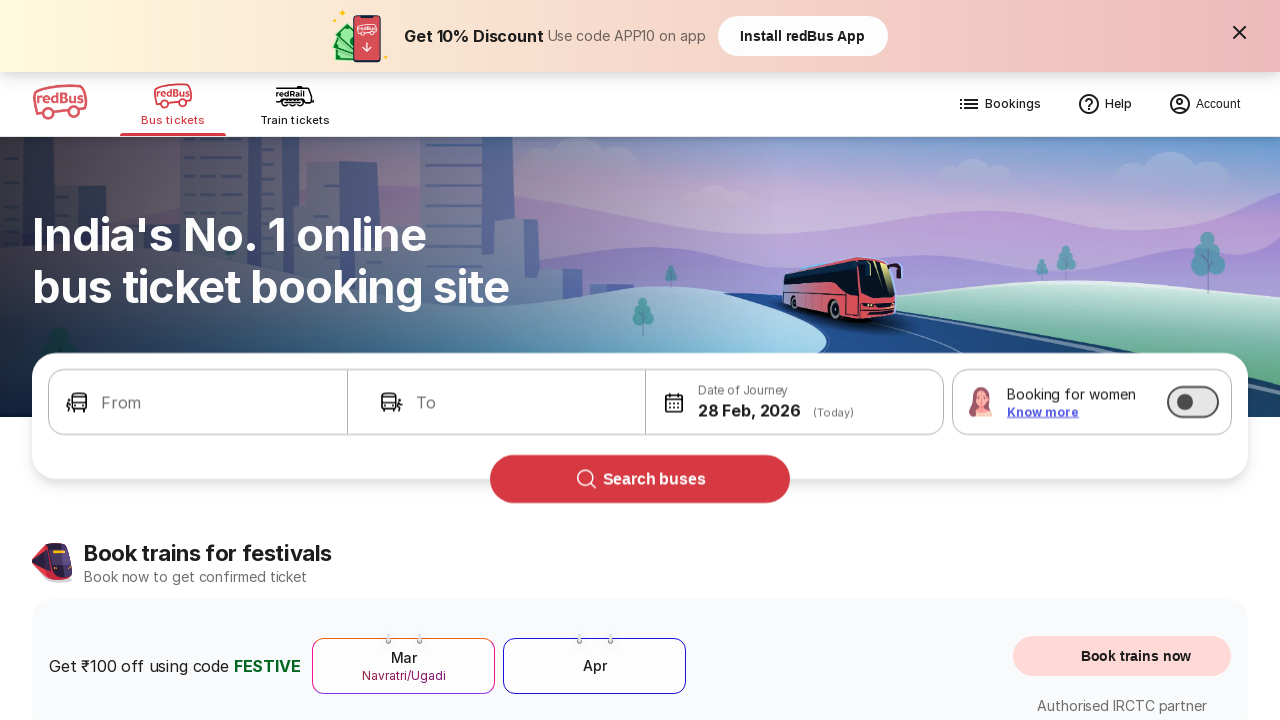

Verified page title is not empty
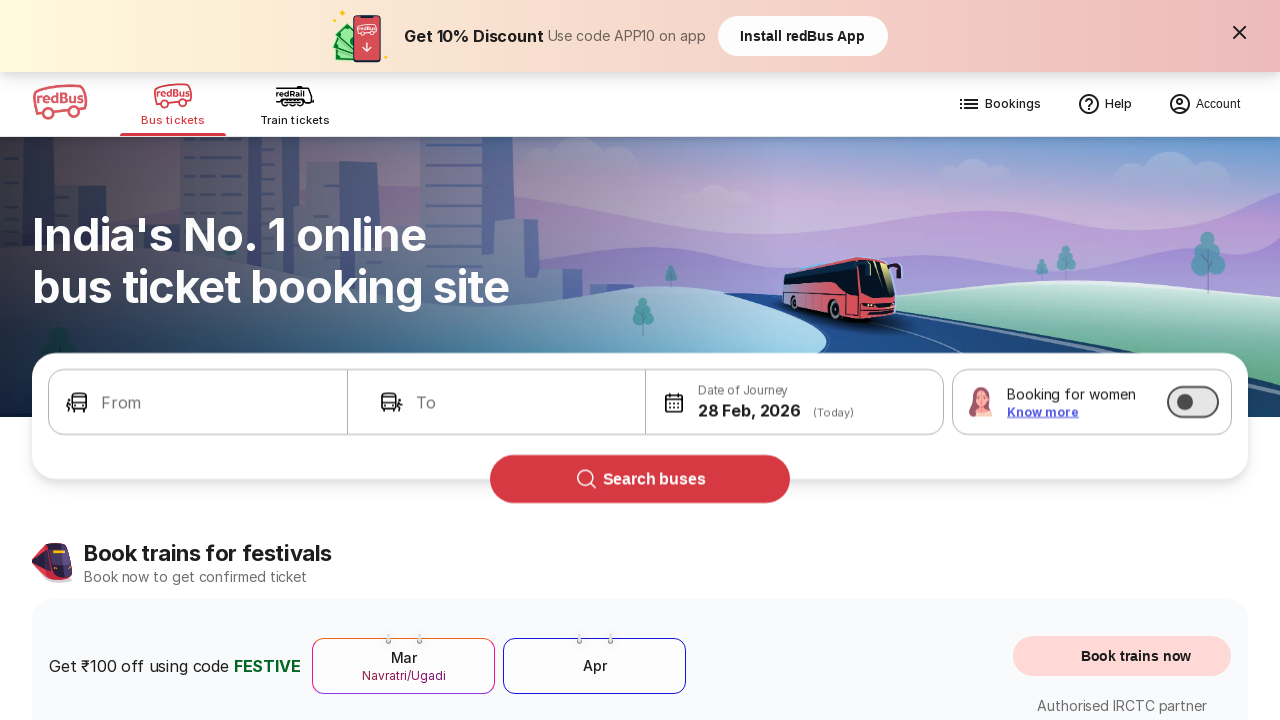

Retrieved current URL: https://www.redbus.in/
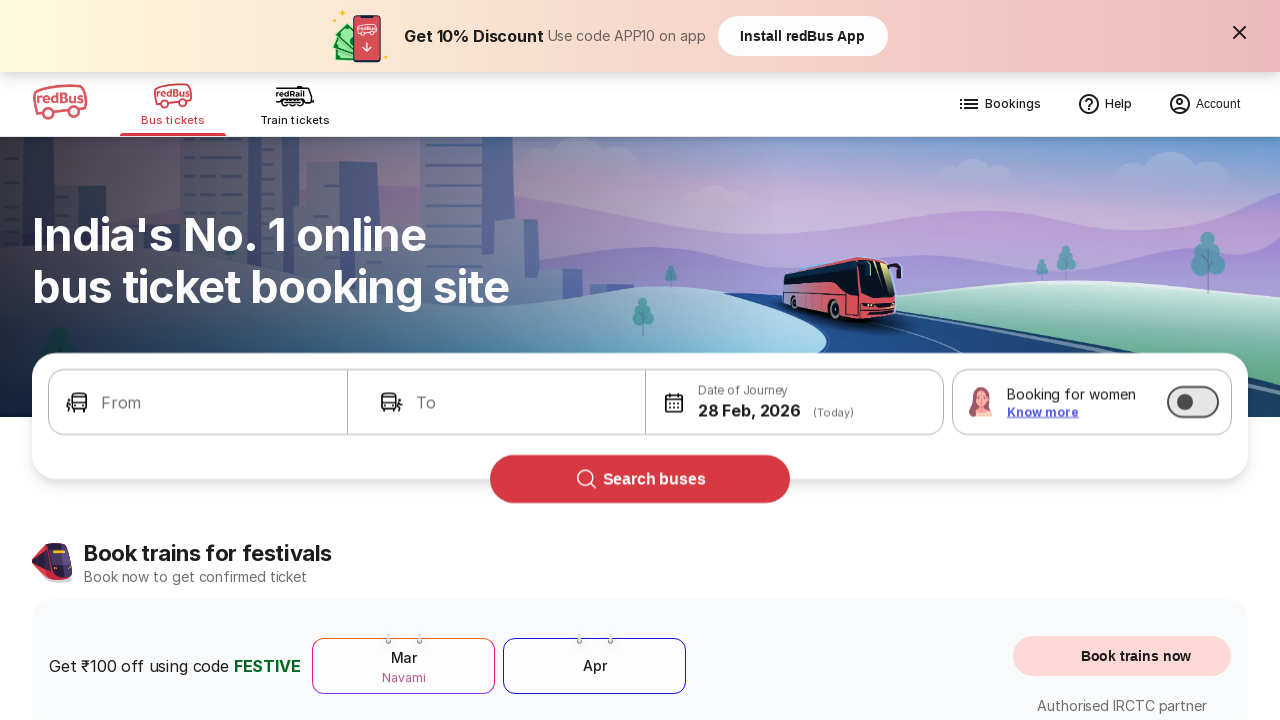

Verified URL contains 'redbus'
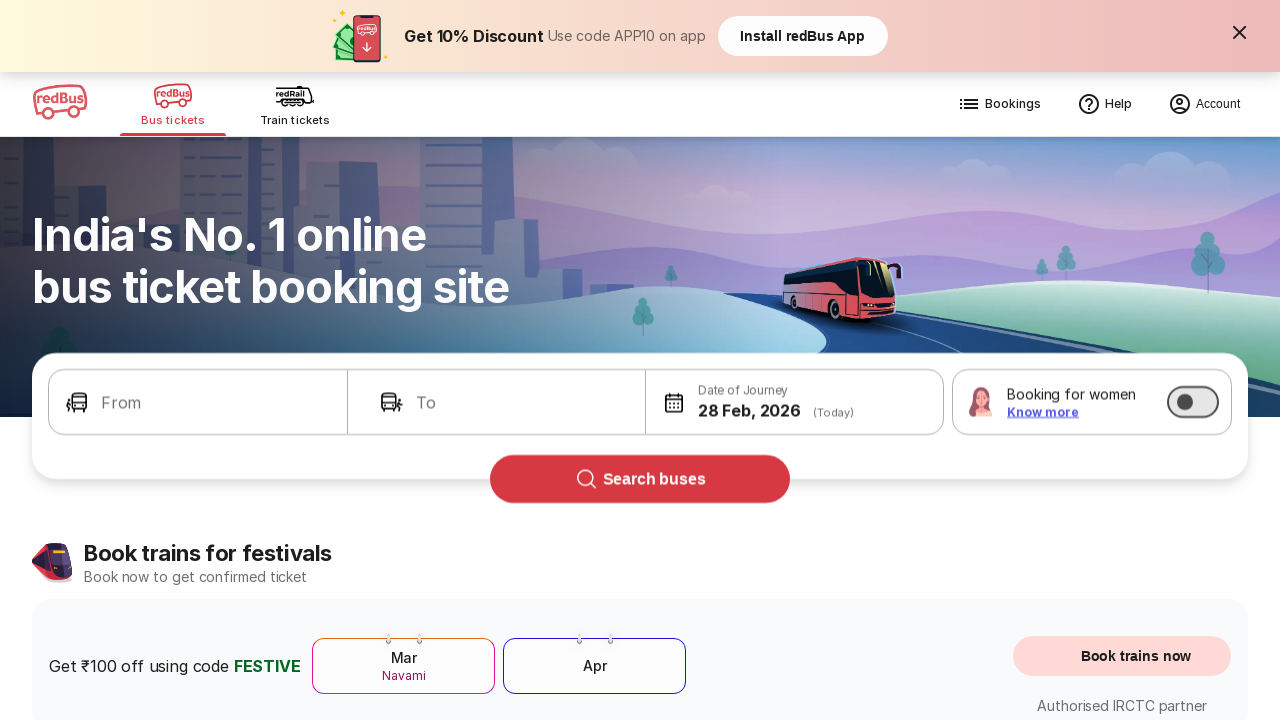

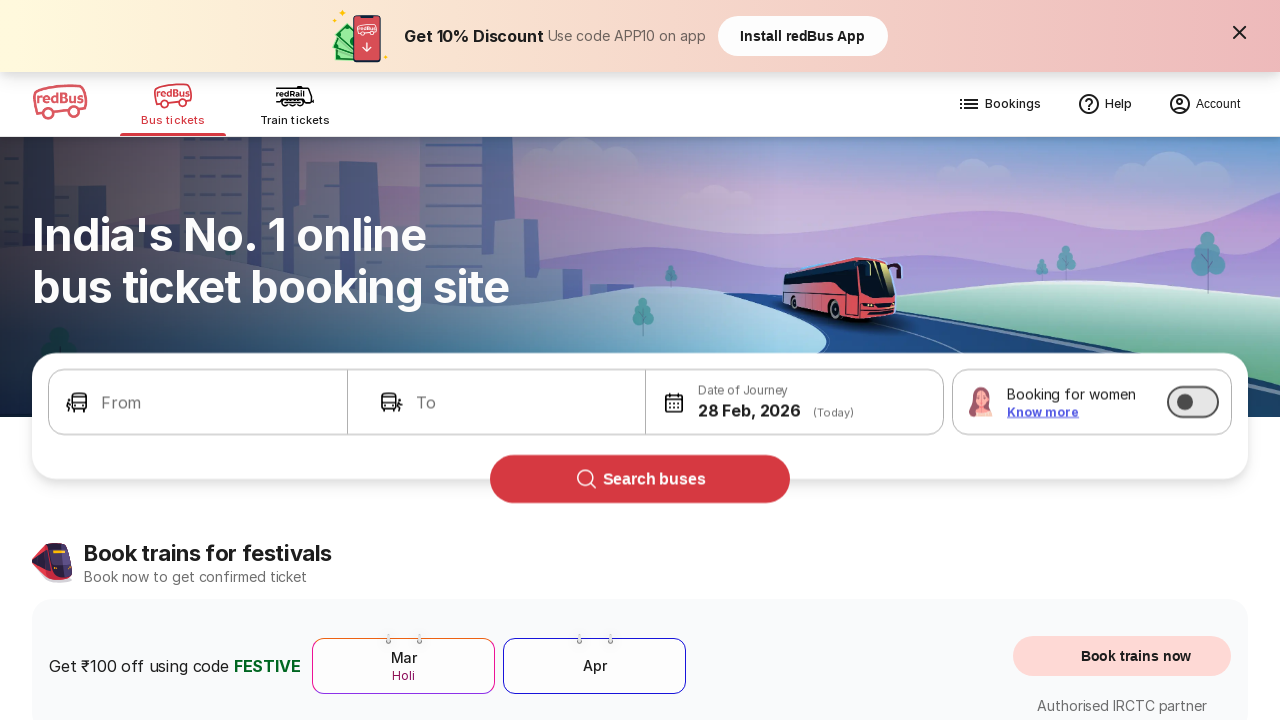